Tests horizontal scrolling functionality on a webpage by executing JavaScript to scroll 400 pixels horizontally.

Starting URL: https://www.kwokyinmak.com/

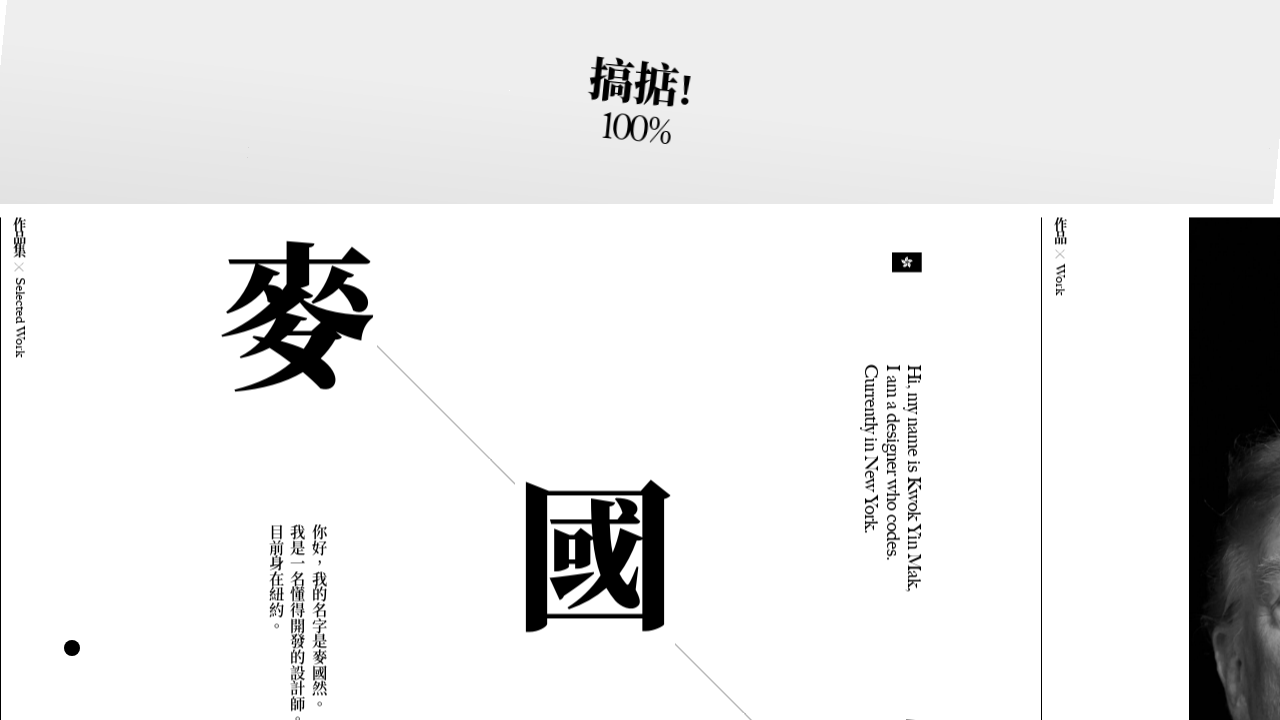

Waited for page to reach domcontentloaded state
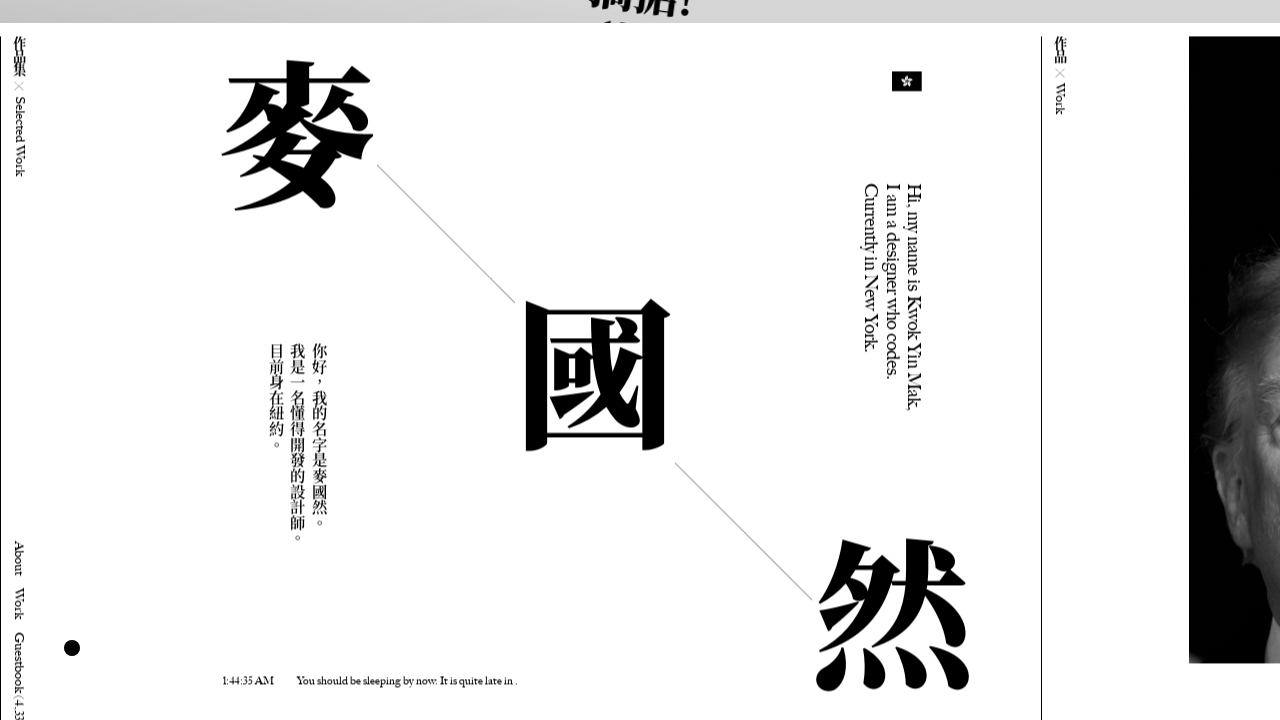

Executed horizontal scroll of 400 pixels to the right
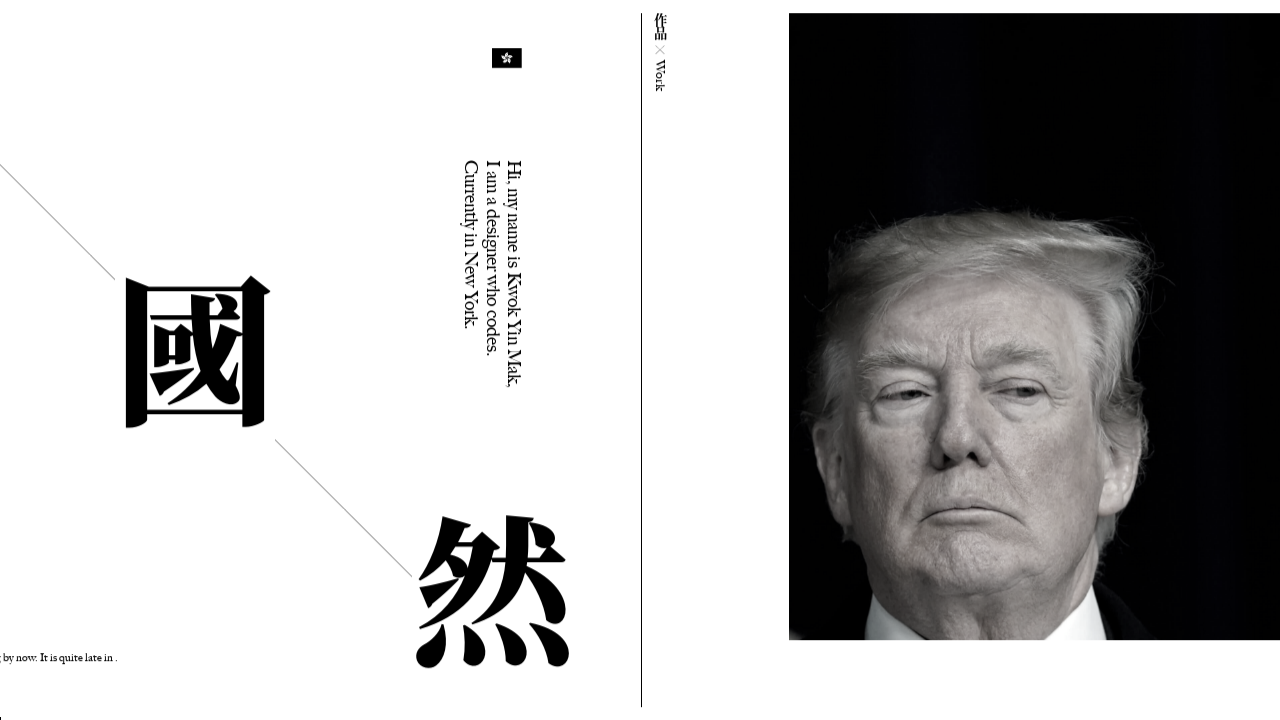

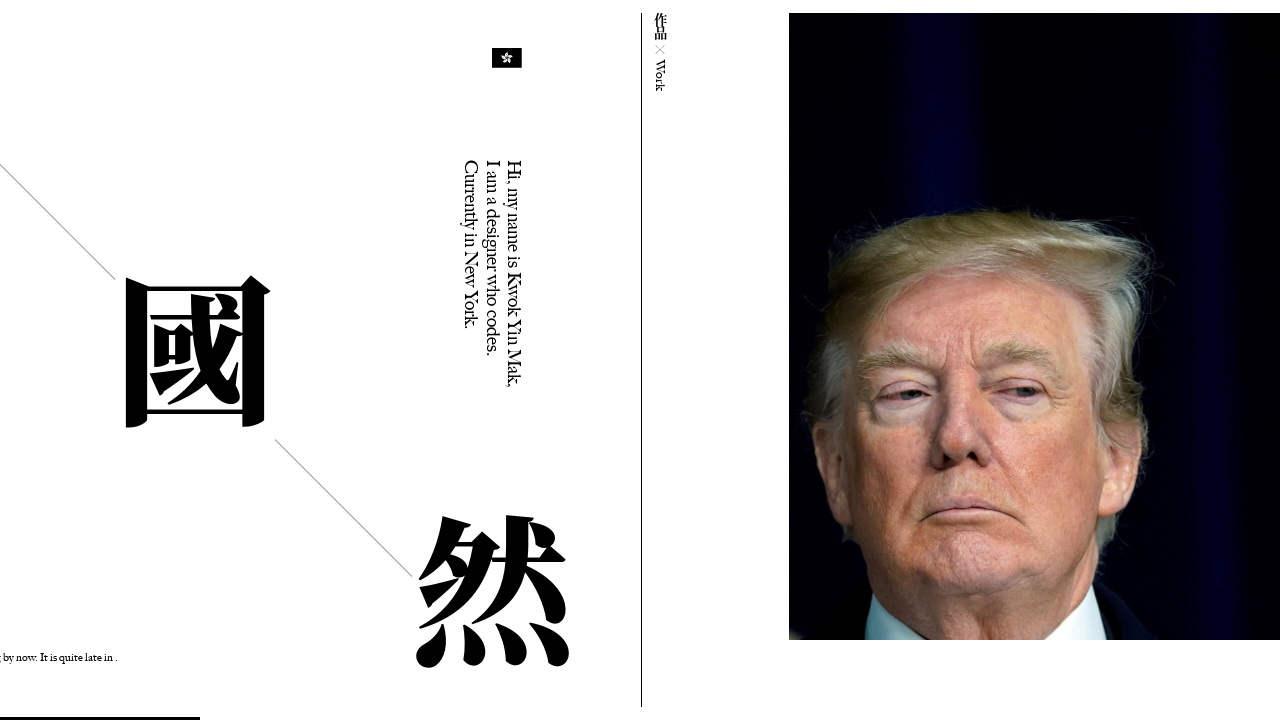